Tests the LMS website by navigating to the All Courses page from the primary menu and verifying that course listings are displayed on the page.

Starting URL: https://alchemy.hguy.co/lms

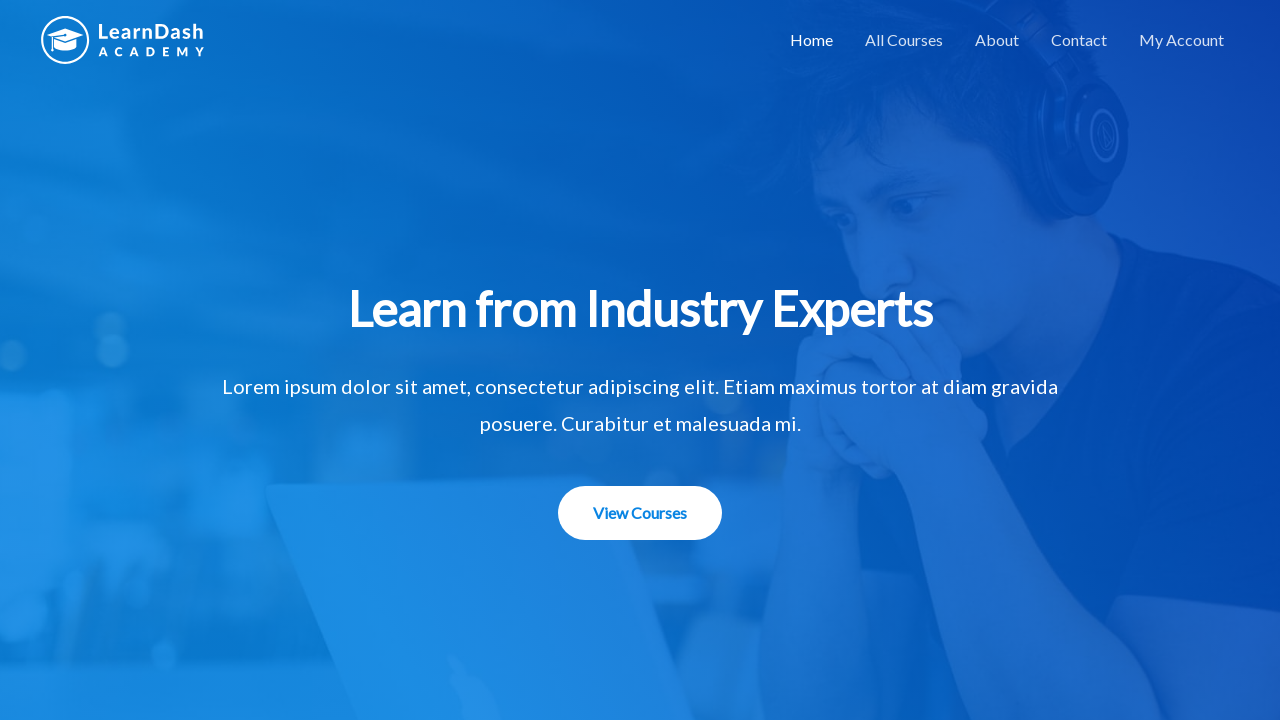

Clicked on 'All Courses' link from the primary menu at (904, 40) on #primary-menu >> text=All Courses
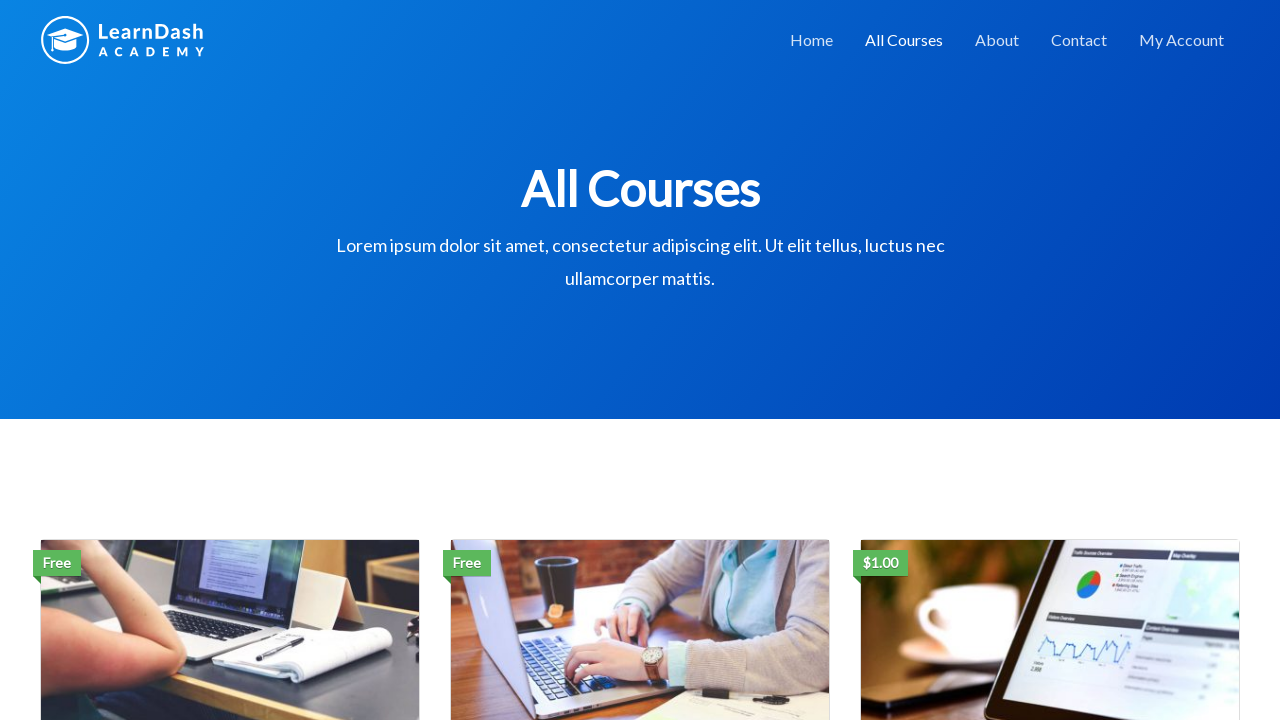

Waited for course listings to load on the All Courses page
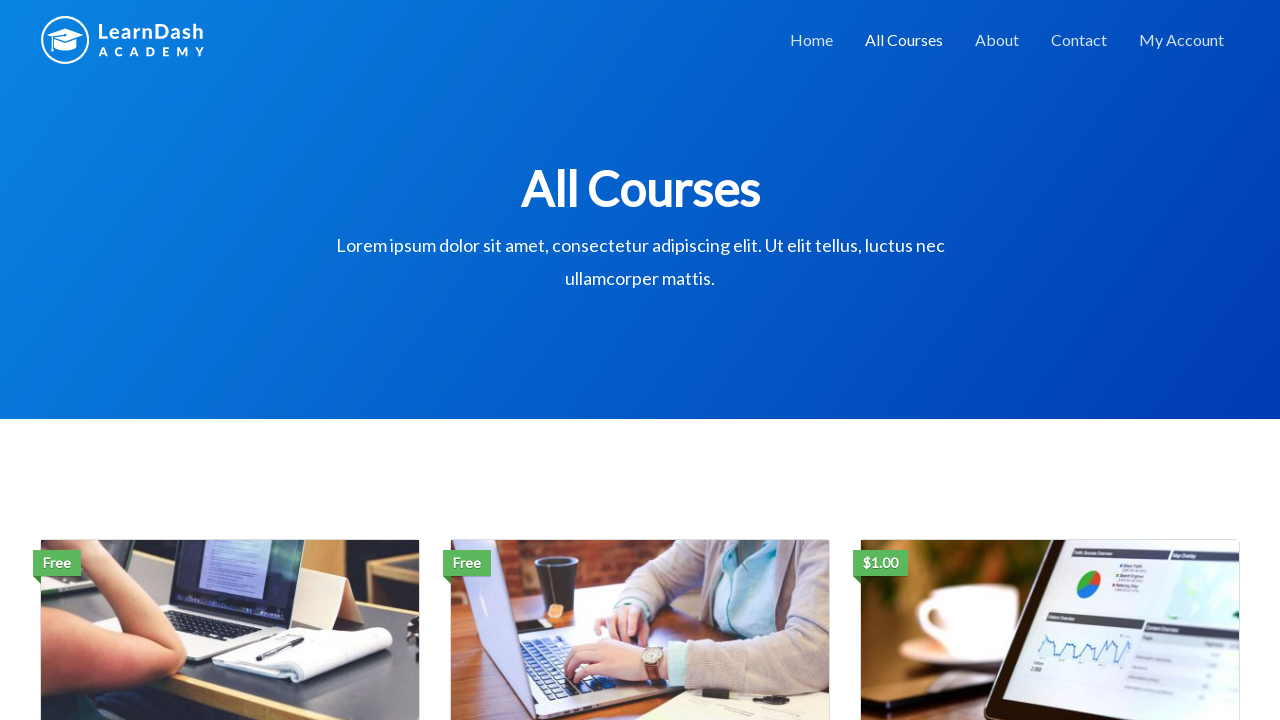

Located all course title elements
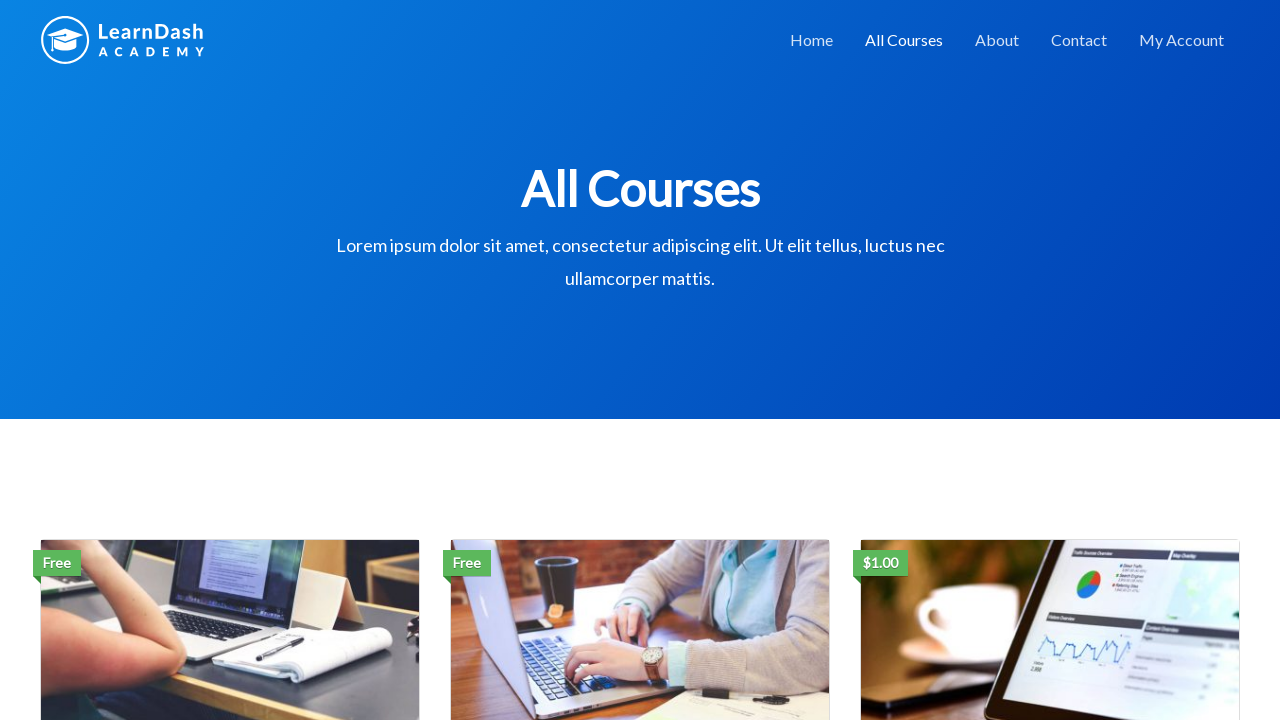

Verified that at least one course is displayed on the page
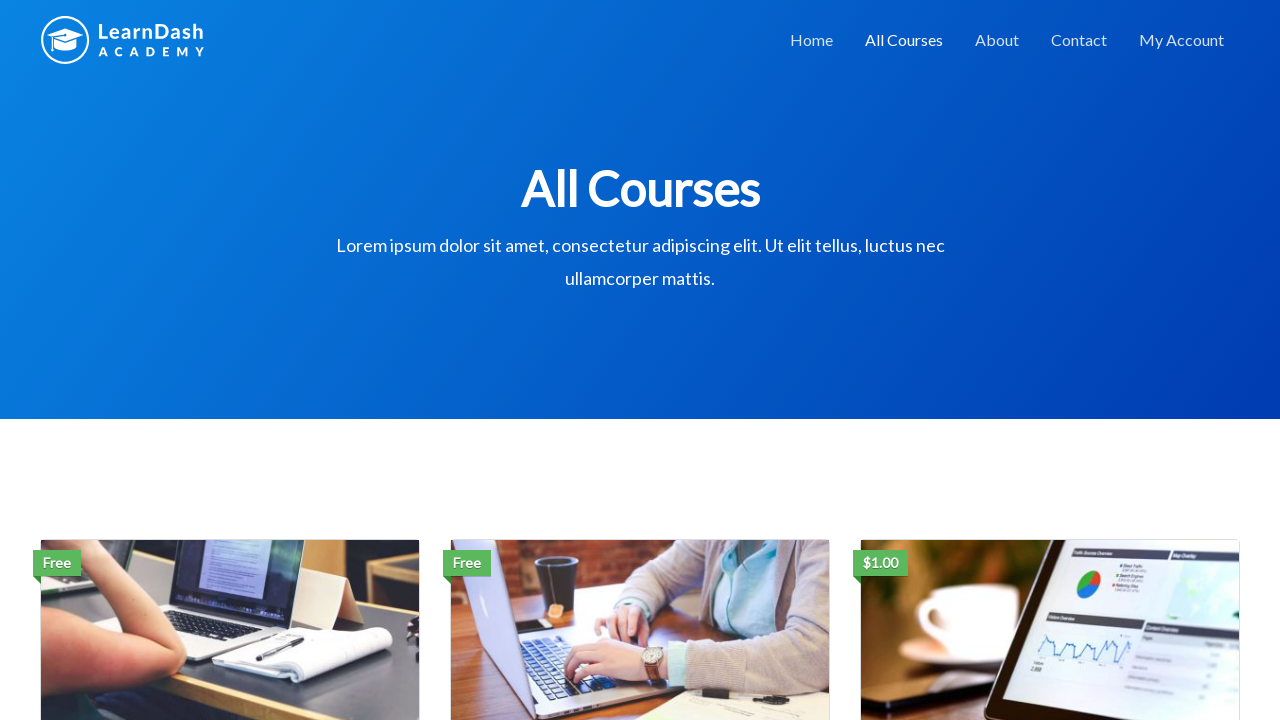

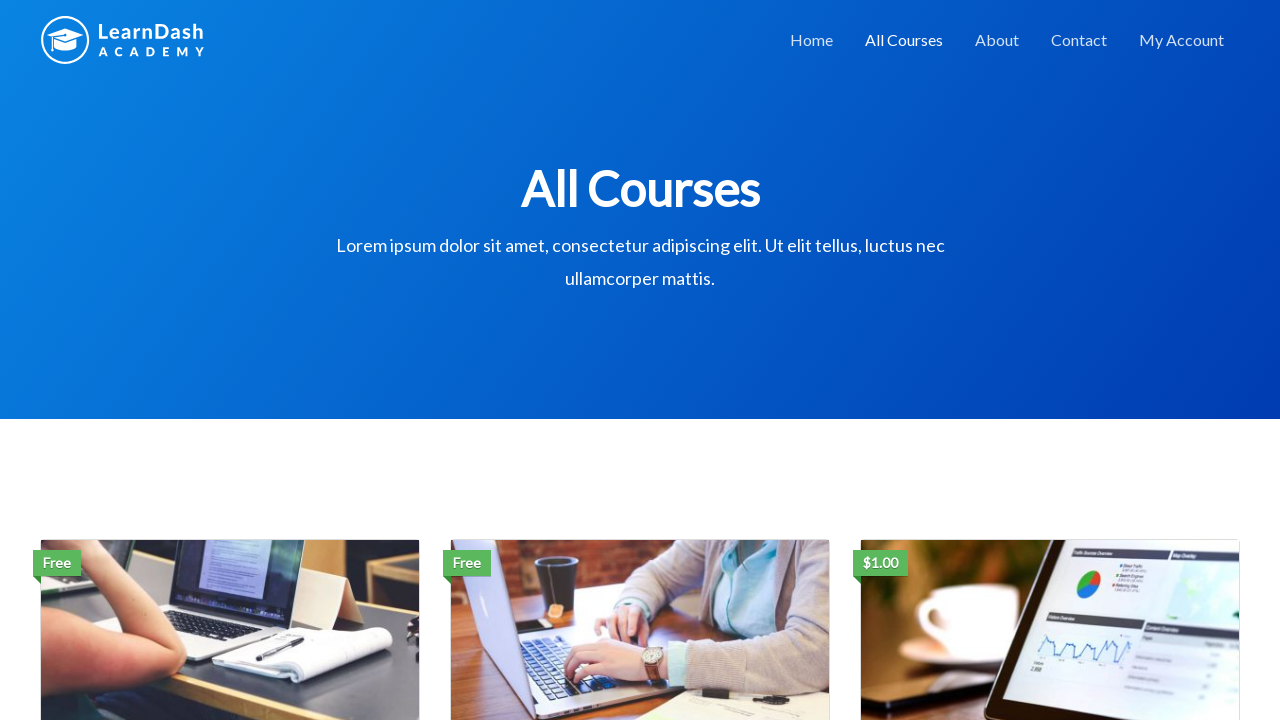